Tests form filling functionality by completing a practice form with personal information including name, email, gender, mobile number, and hobbies

Starting URL: https://demoqa.com/automation-practice-form

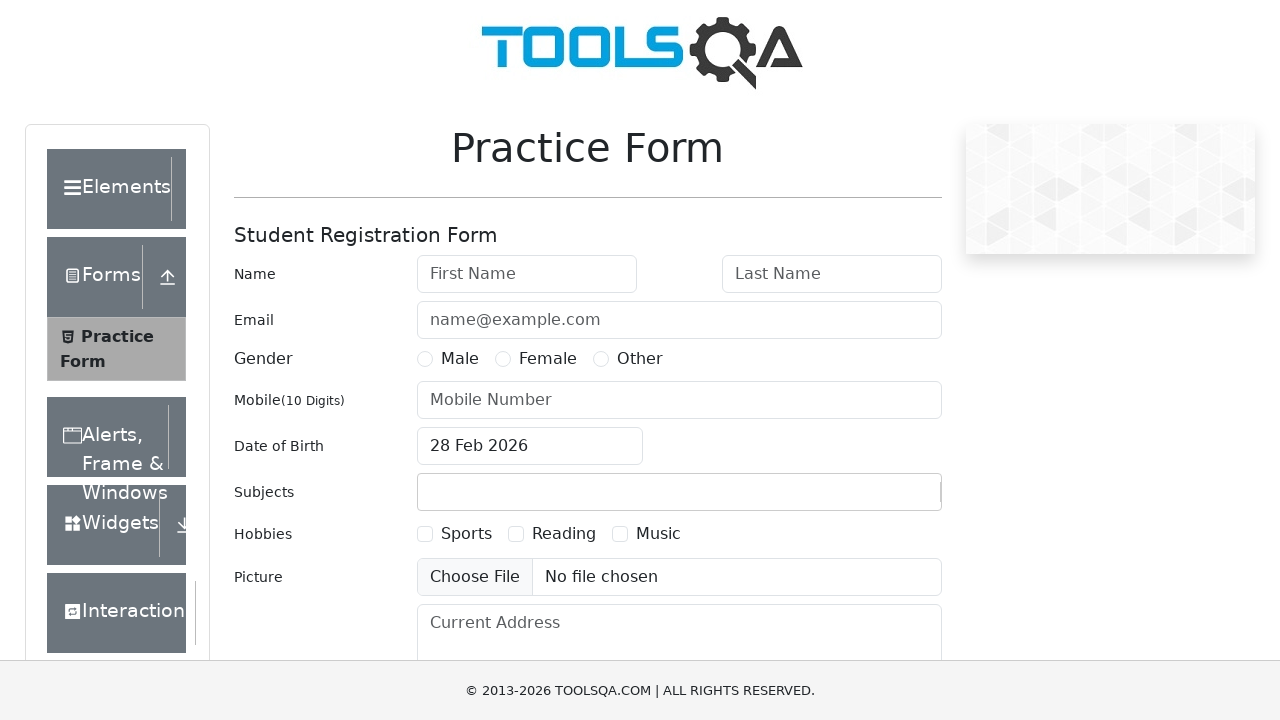

Filled first name field with 'John' on #firstName
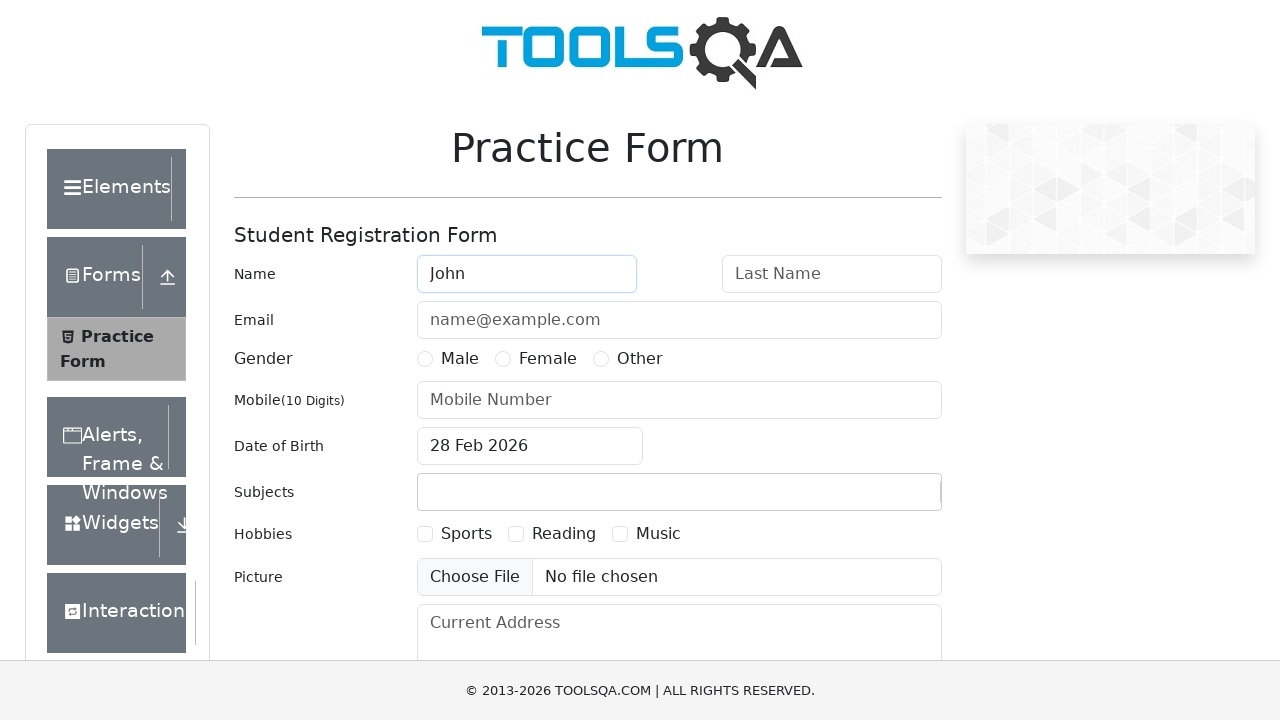

Filled last name field with 'Doe' on #lastName
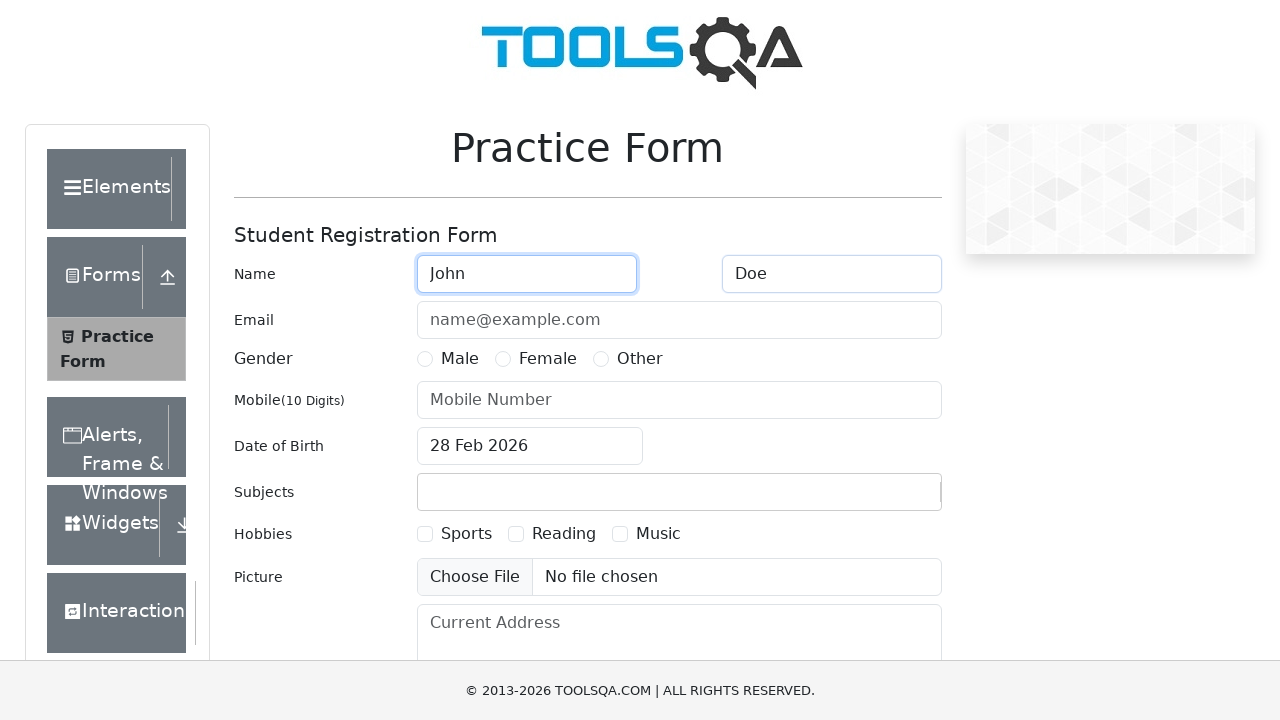

Filled email field with 'johnny_d@google.com' on #userEmail
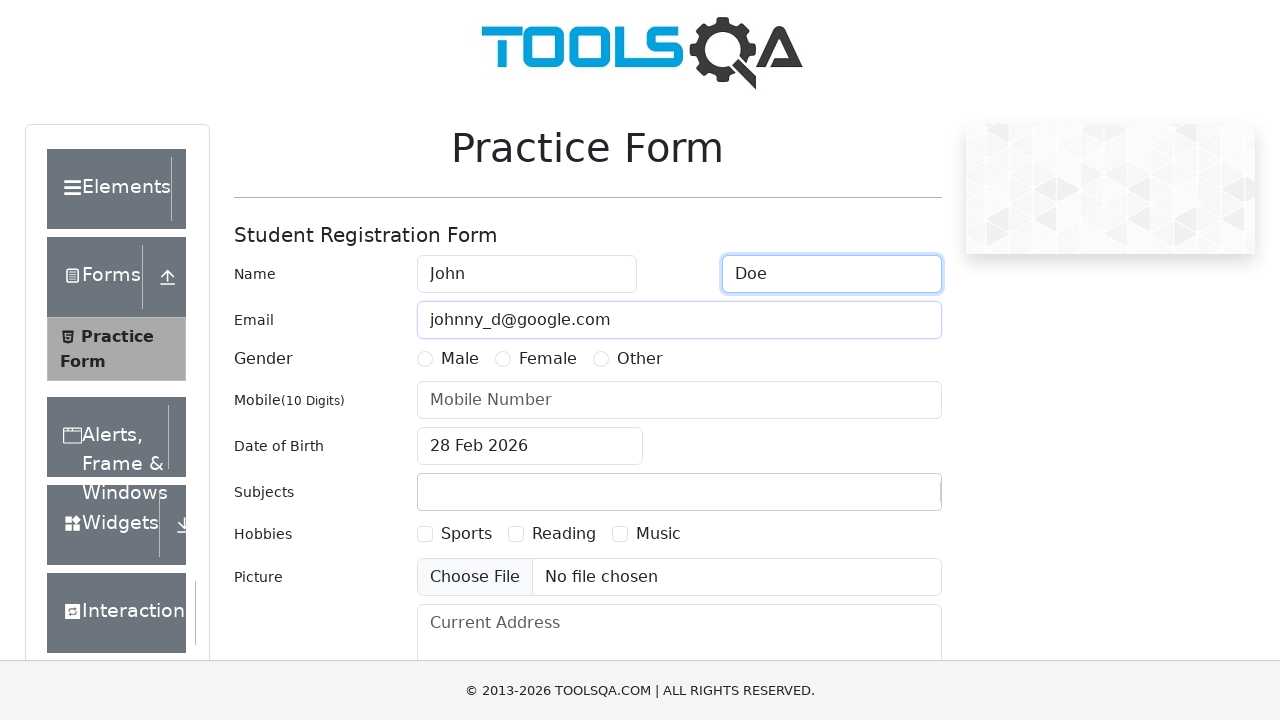

Selected Male gender option at (460, 359) on label[for='gender-radio-1']
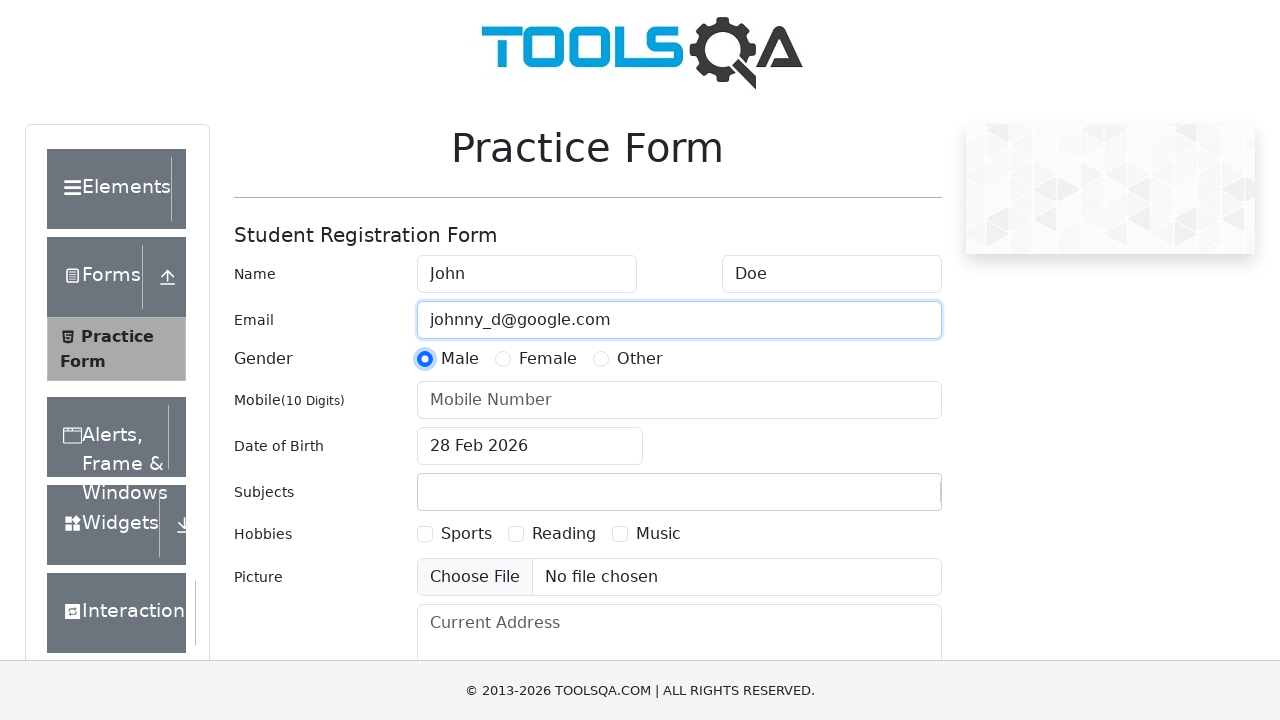

Filled mobile number field with '5551234567' on #userNumber
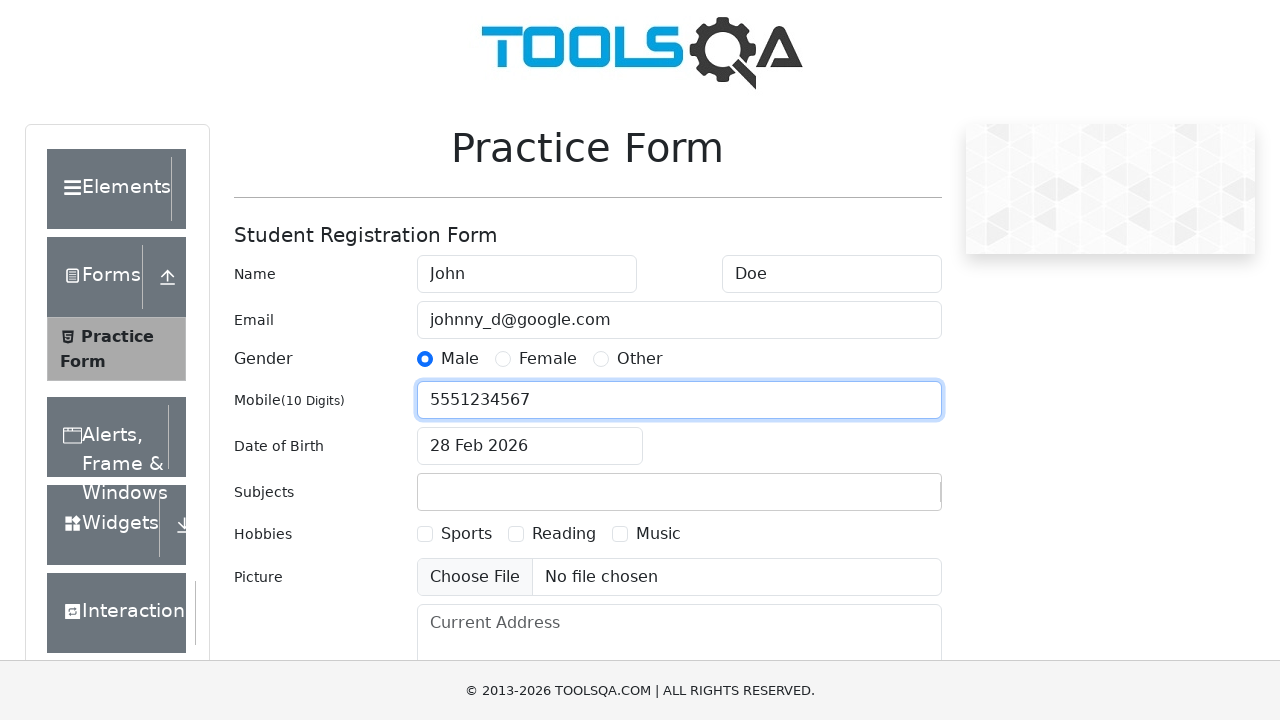

Selected Music hobby checkbox at (658, 534) on label:has-text('Music')
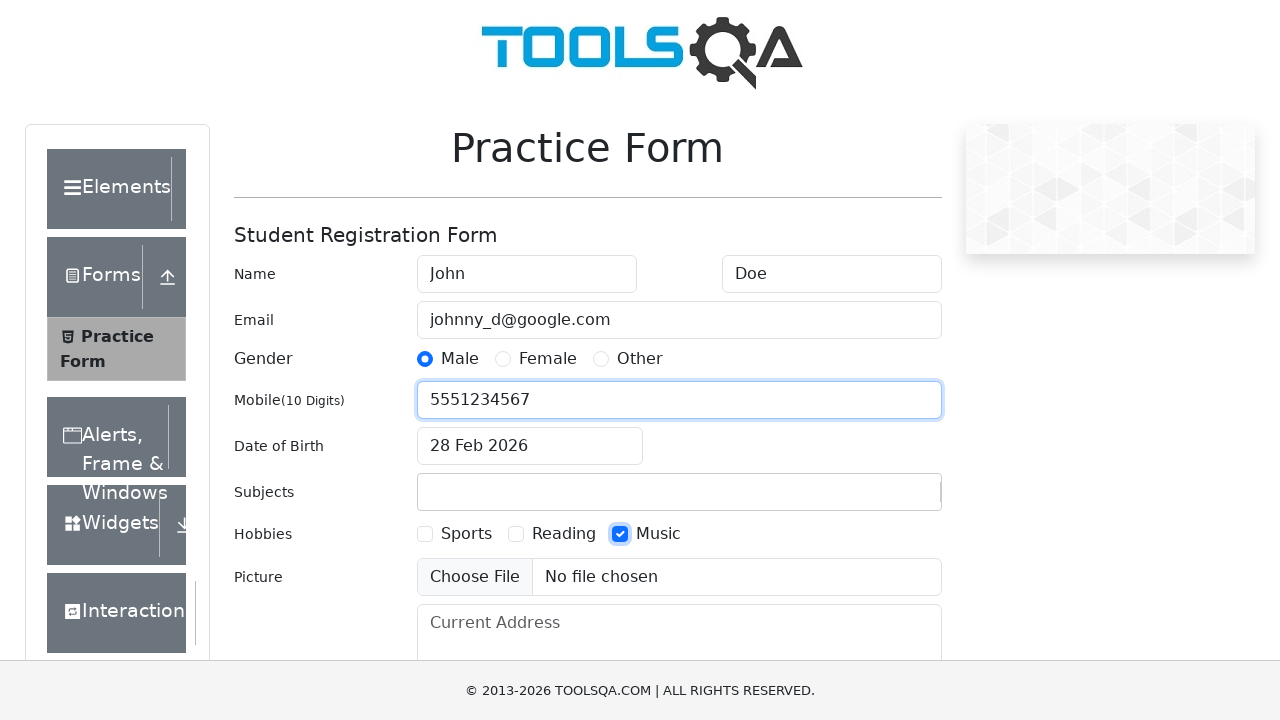

Filled current address field with '123 Test Street, Test City' on #currentAddress
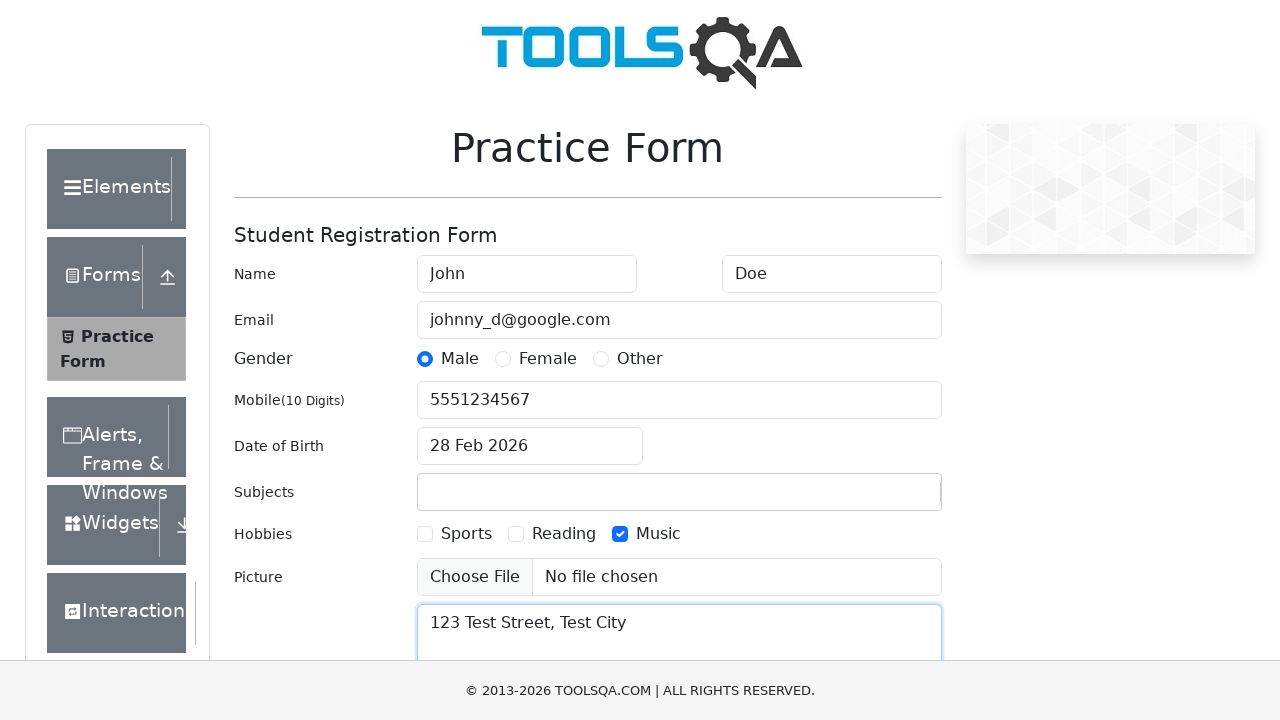

Scrolled submit button into view
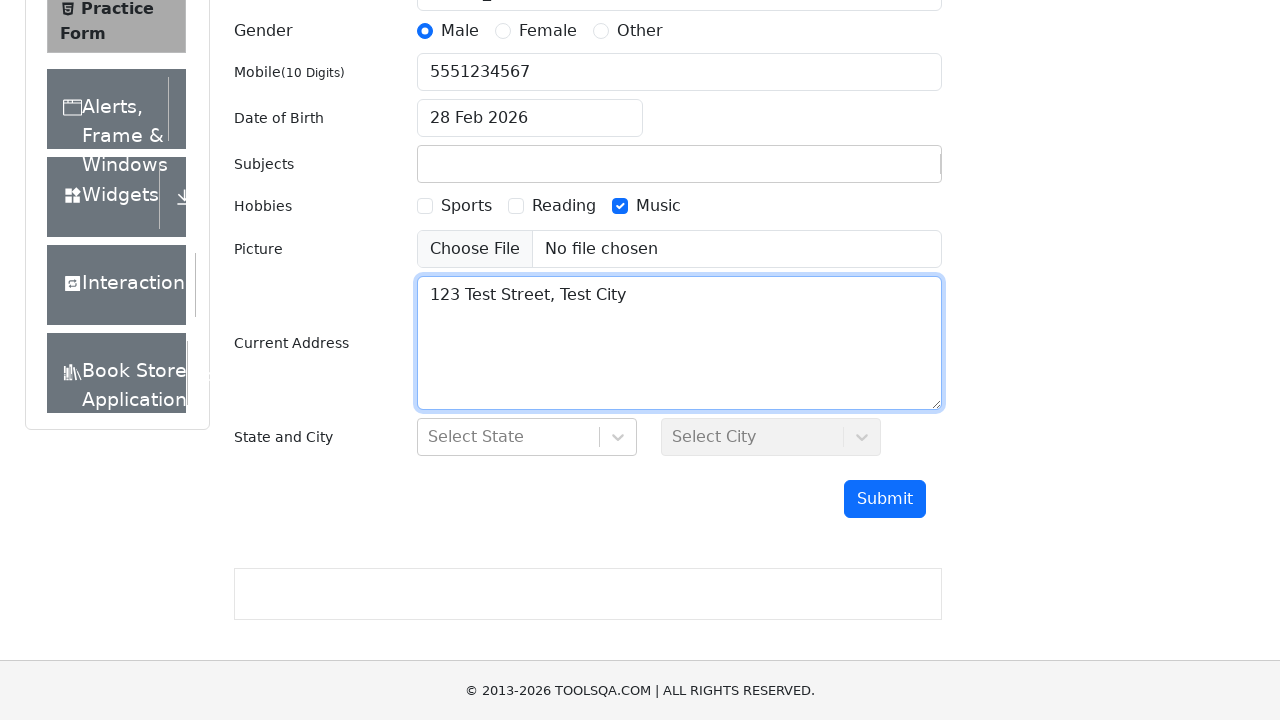

Clicked submit button to complete form submission at (885, 499) on #submit
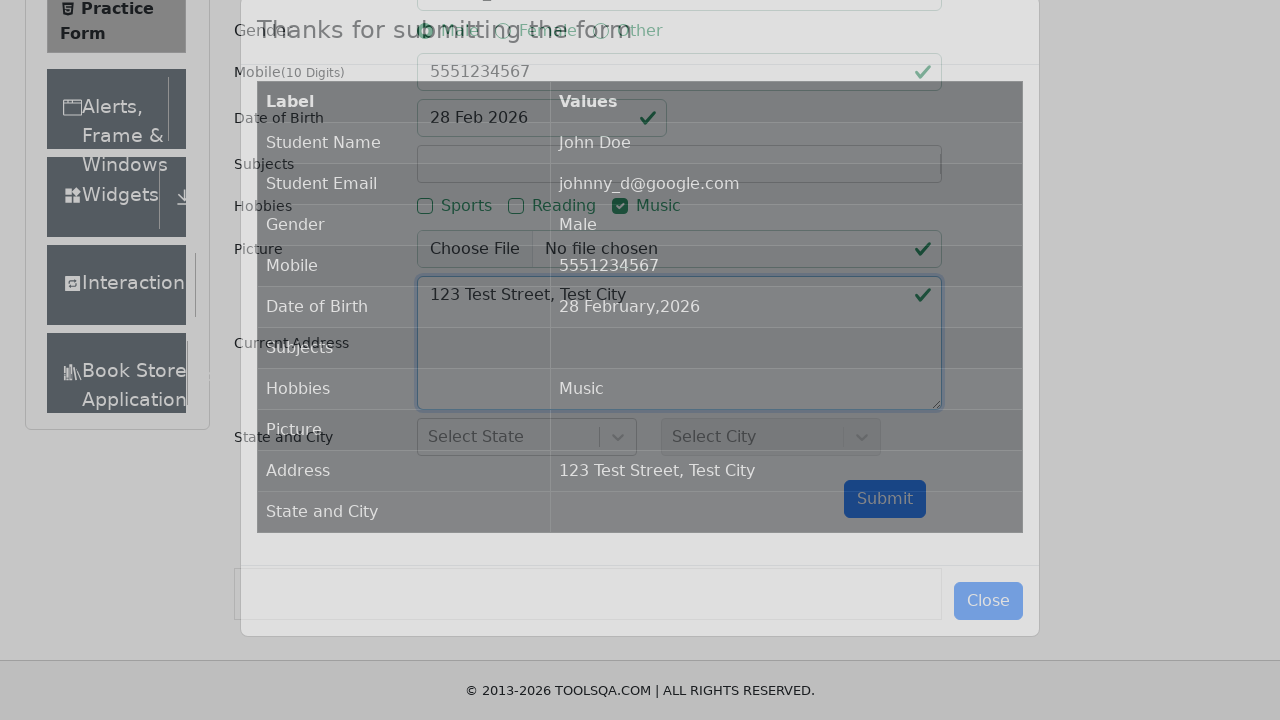

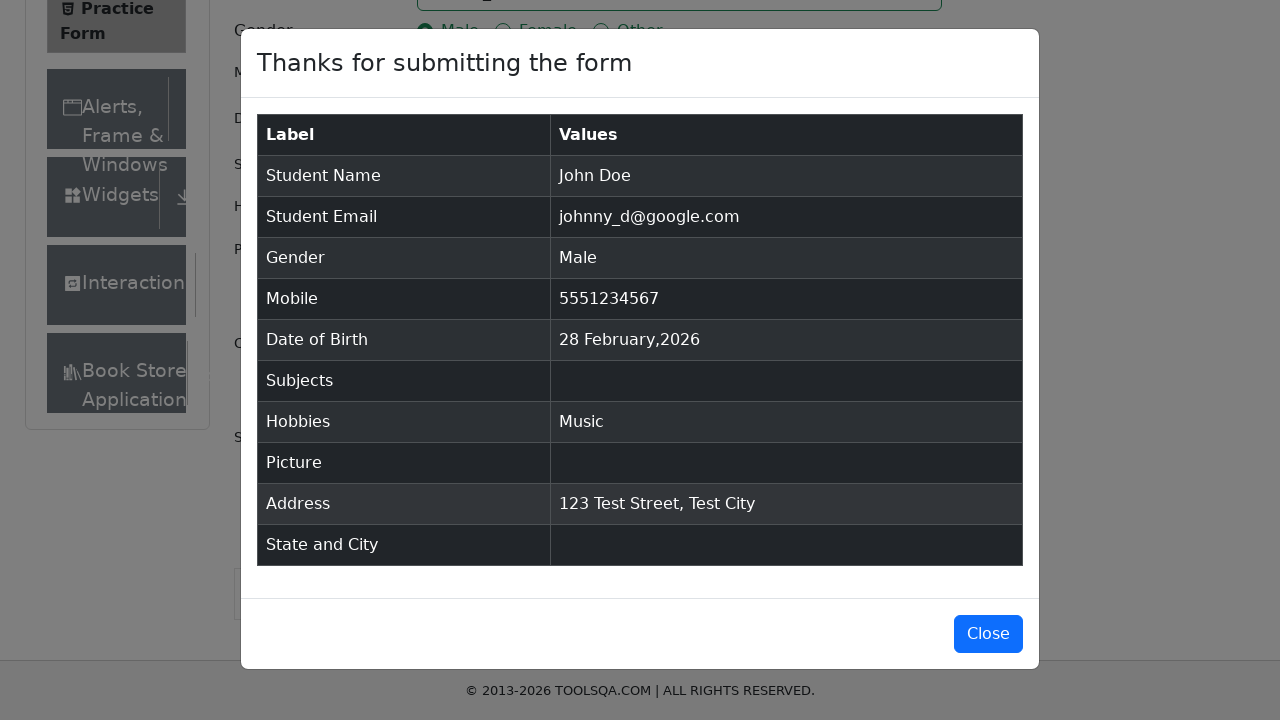